Tests hover functionality by moving mouse over multiple figures to reveal hidden text

Starting URL: http://the-internet.herokuapp.com

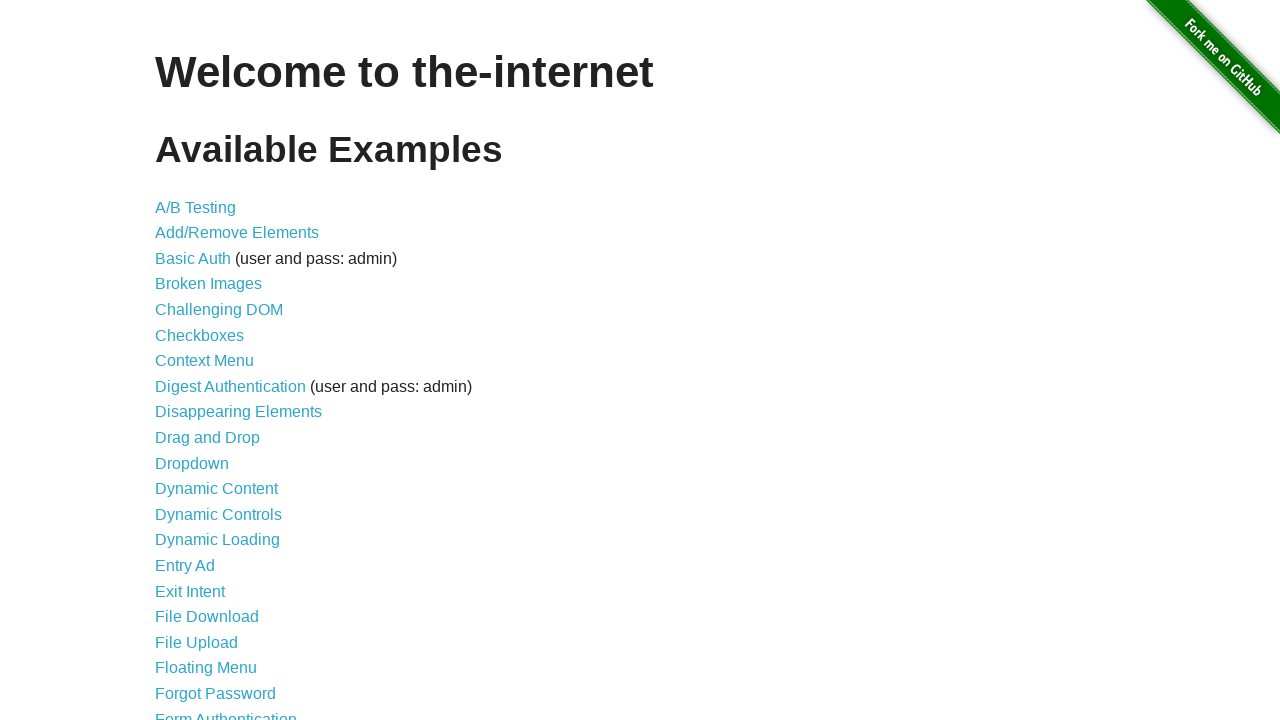

Clicked on Hovers link to navigate to hover test page at (180, 360) on a:text('Hovers')
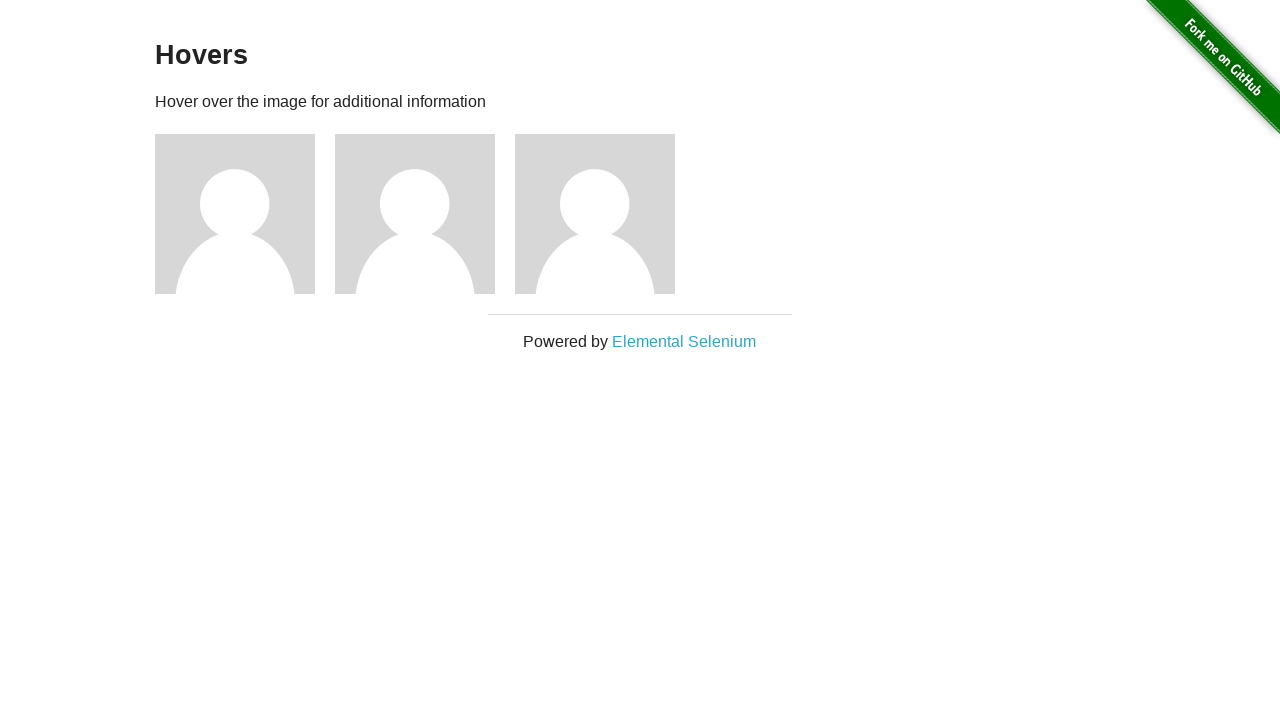

Retrieved all figure elements from the page
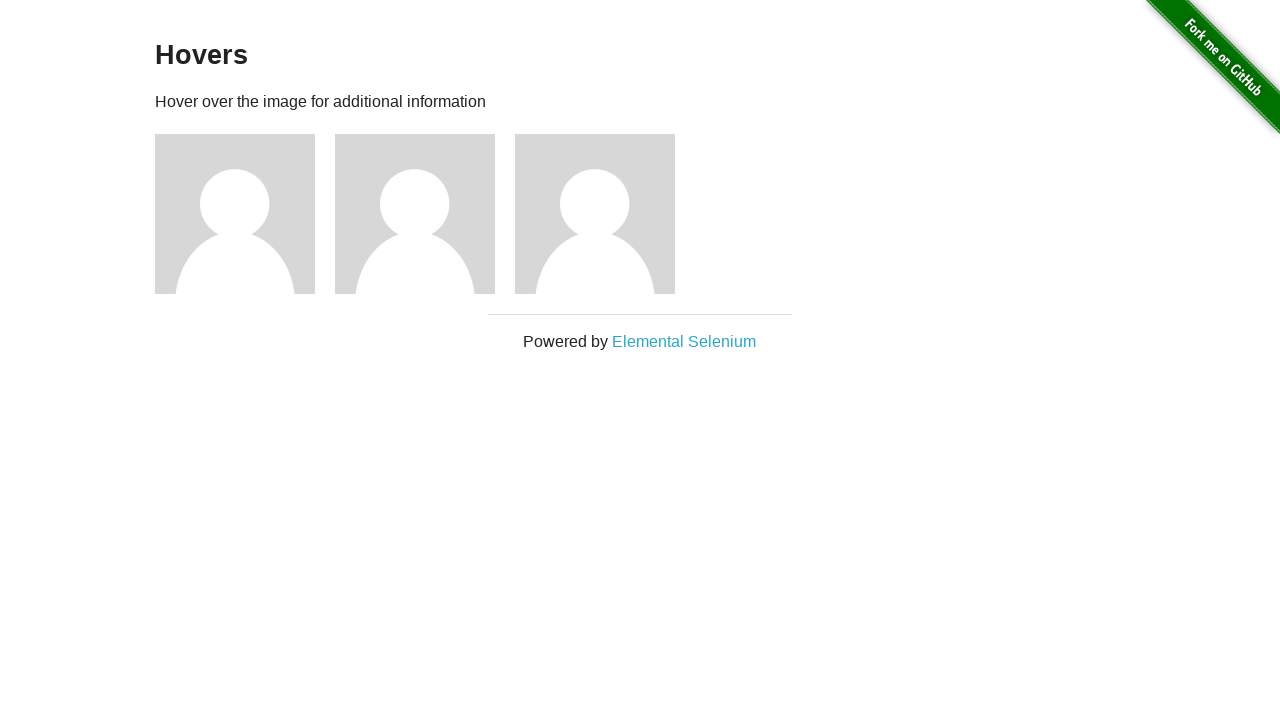

Hovered over a figure element to reveal hidden text at (245, 214) on .figure >> nth=0
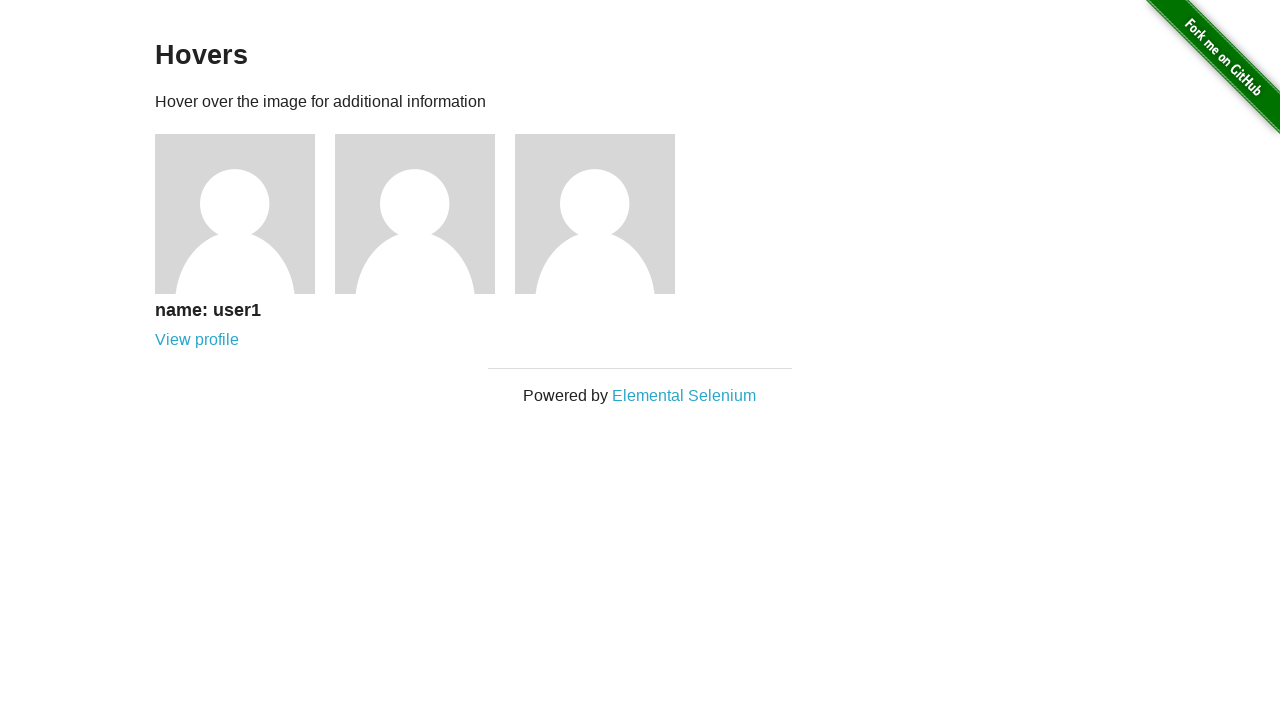

Verified that h5 text is visible after hovering
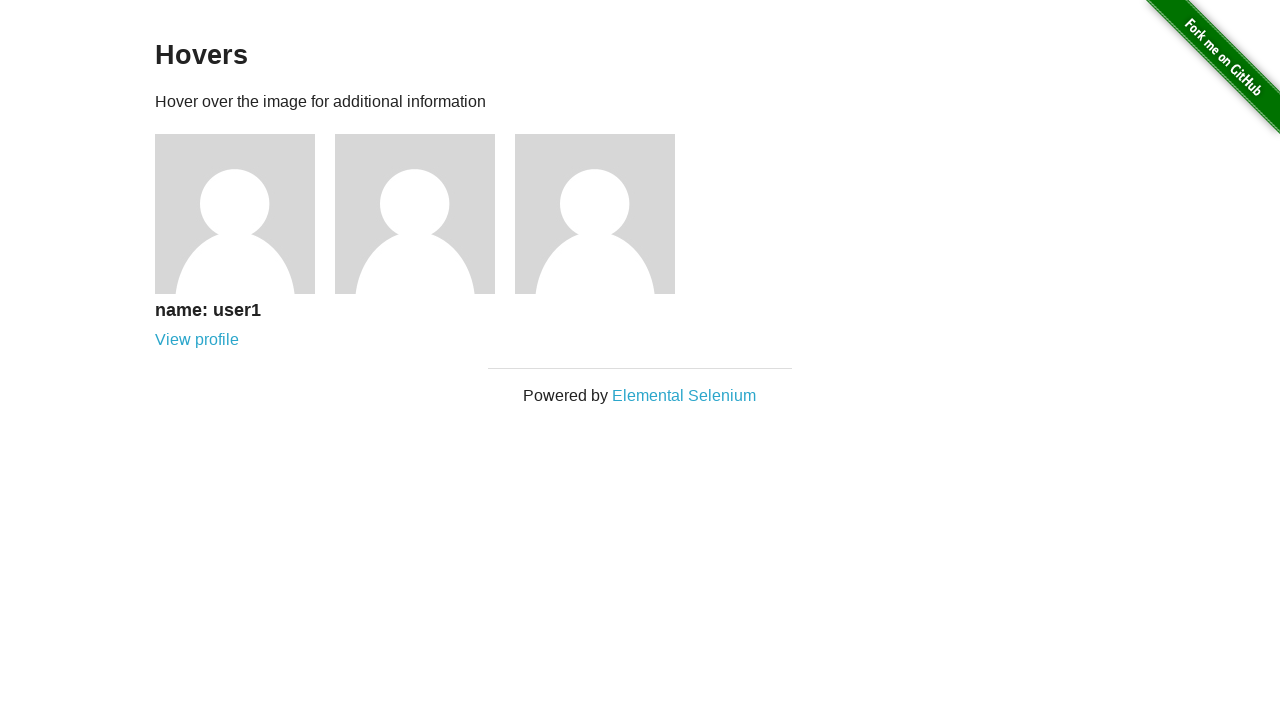

Hovered over a figure element to reveal hidden text at (425, 214) on .figure >> nth=1
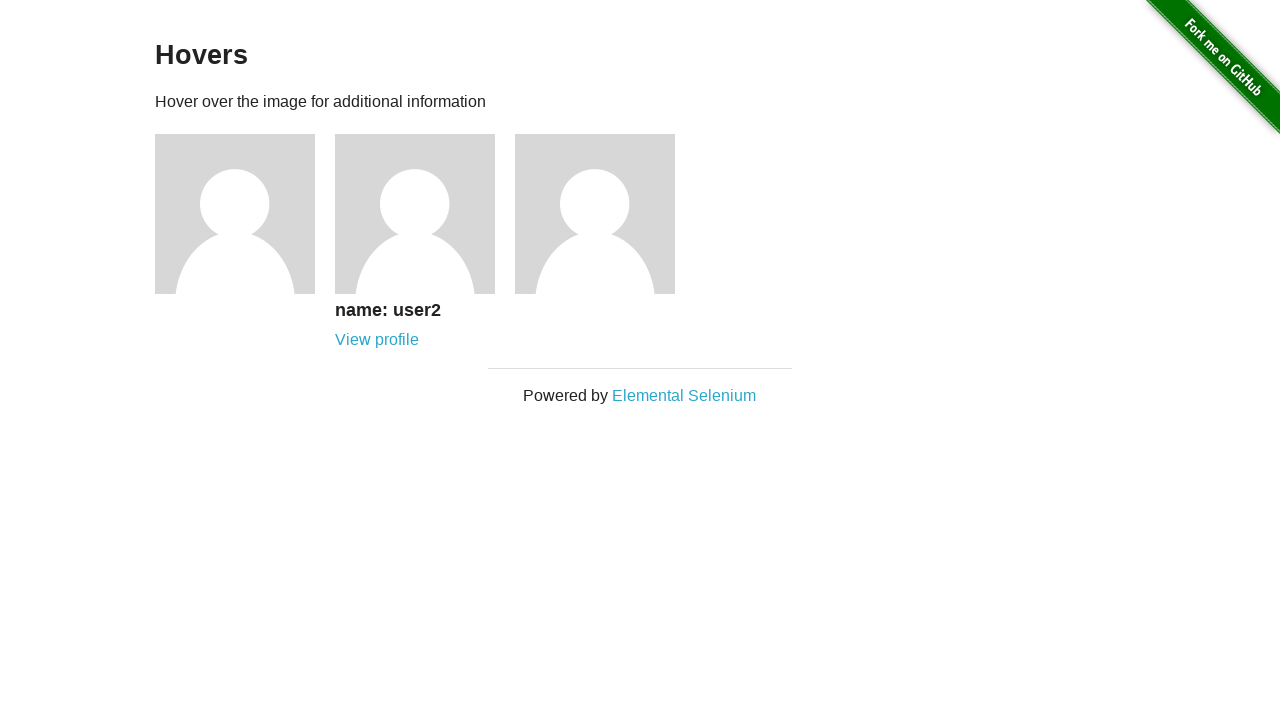

Verified that h5 text is visible after hovering
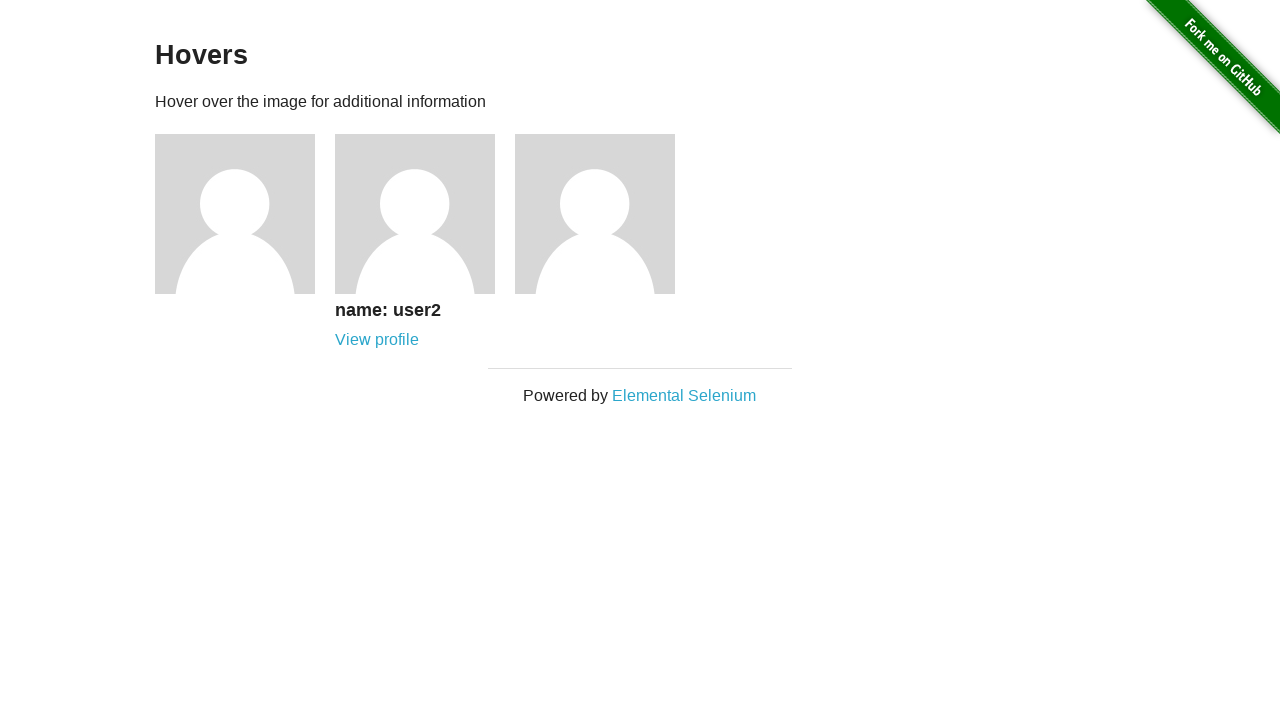

Hovered over a figure element to reveal hidden text at (605, 214) on .figure >> nth=2
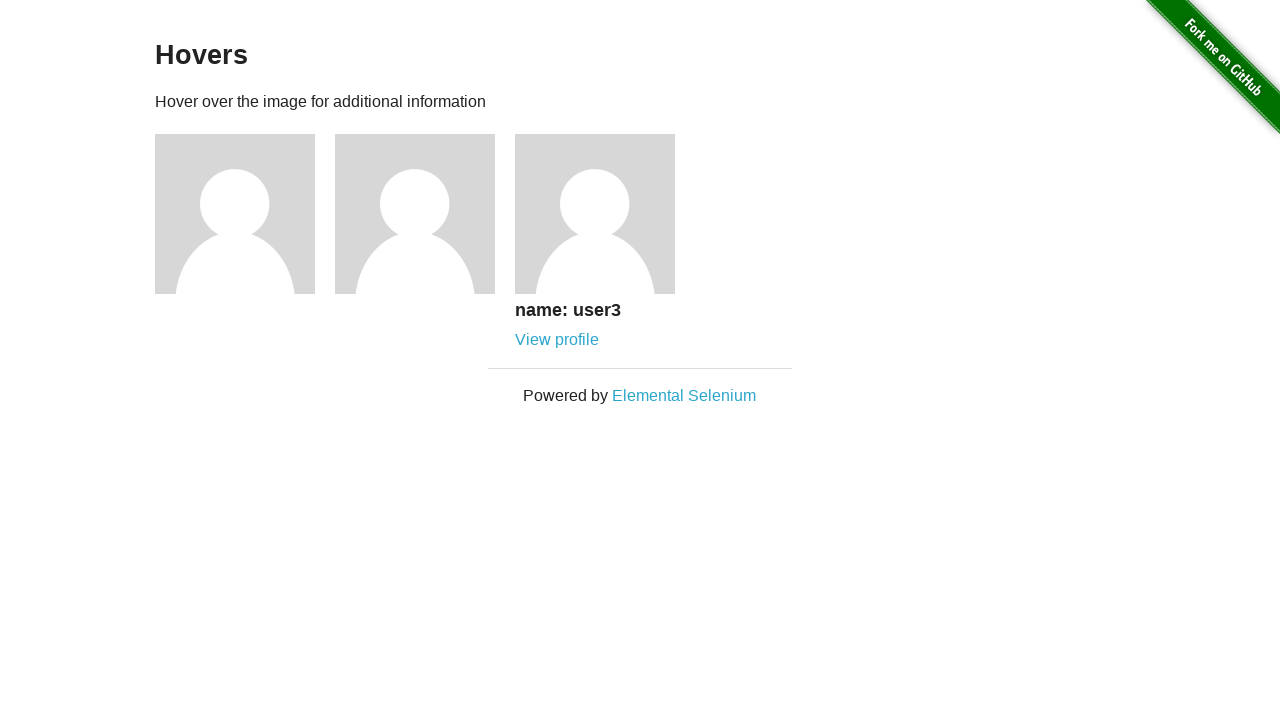

Verified that h5 text is visible after hovering
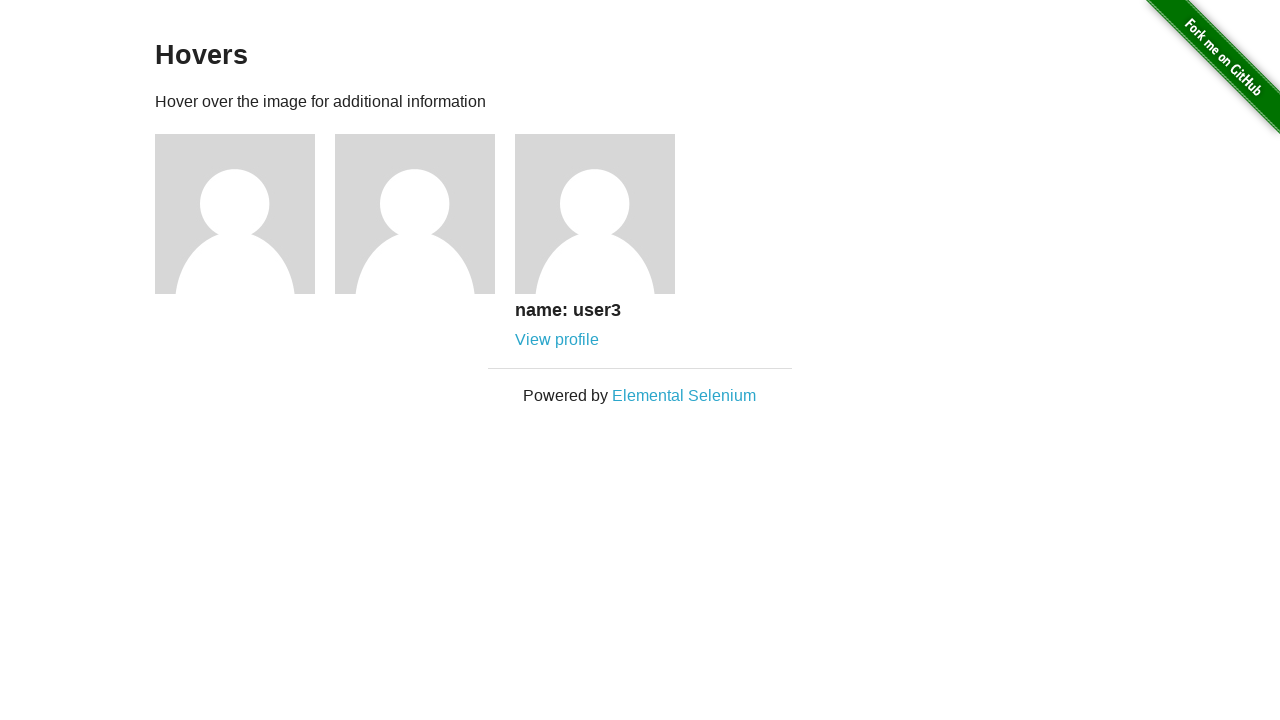

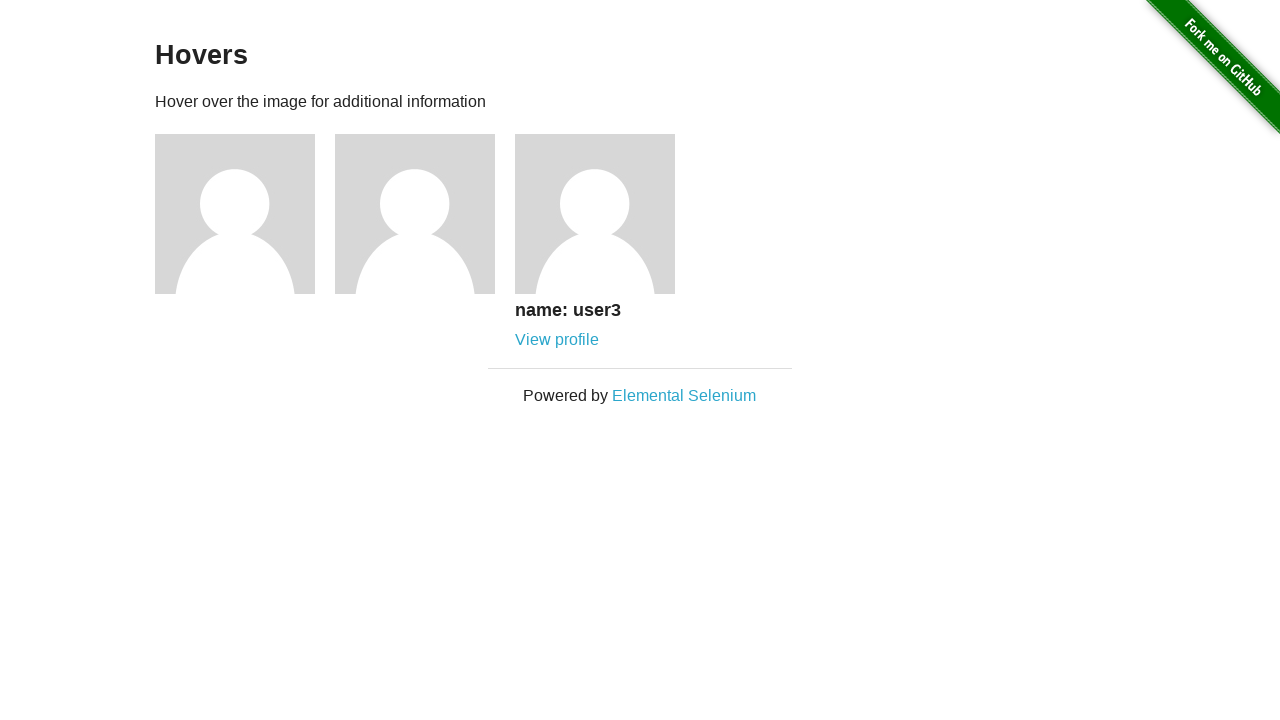